Tests a form submission by filling in full name, email, and address fields, then verifying the submitted values are displayed correctly

Starting URL: https://demoqa.com/text-box

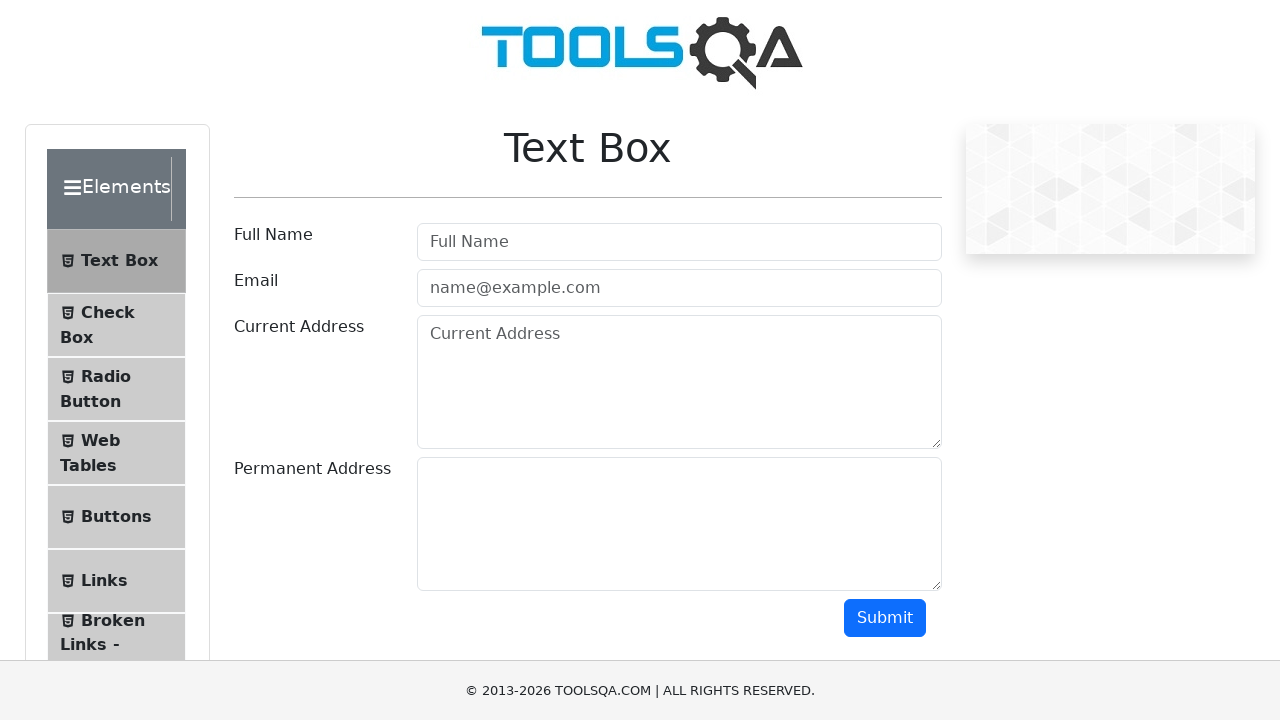

Filled full name field with 'Николай' on #userName
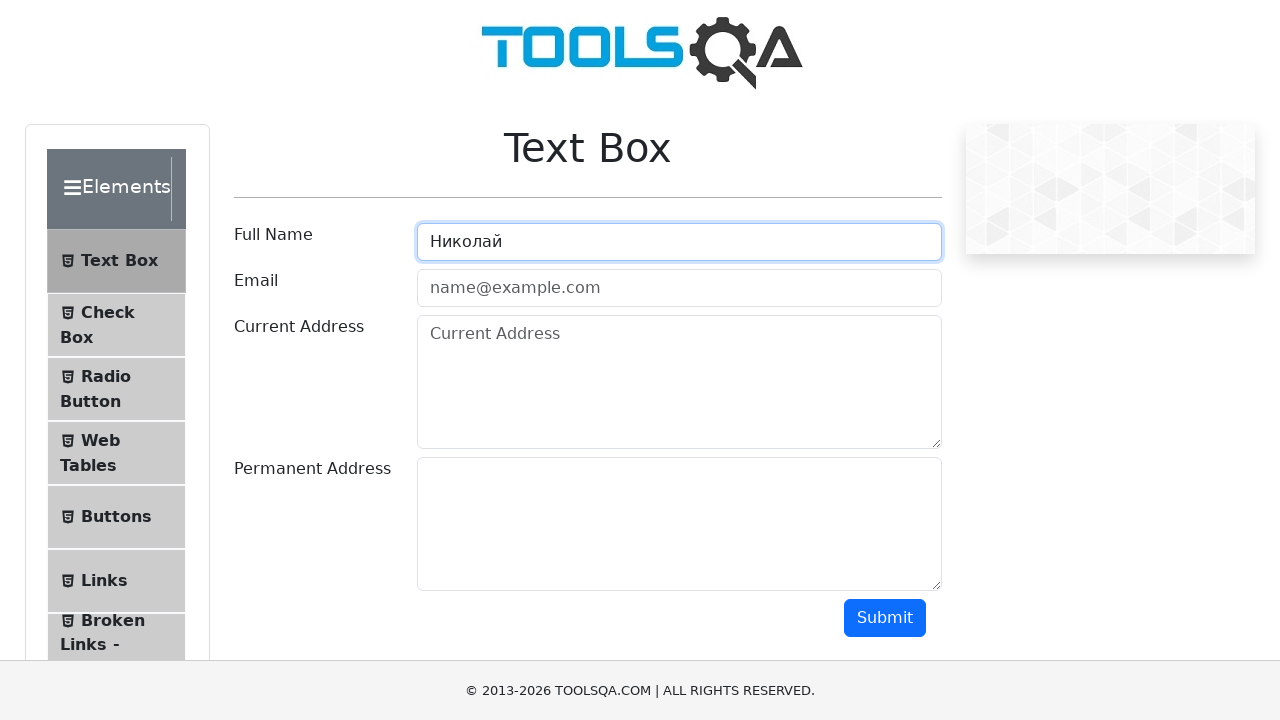

Filled email field with 'bagbee84@mail.ru' on #userEmail
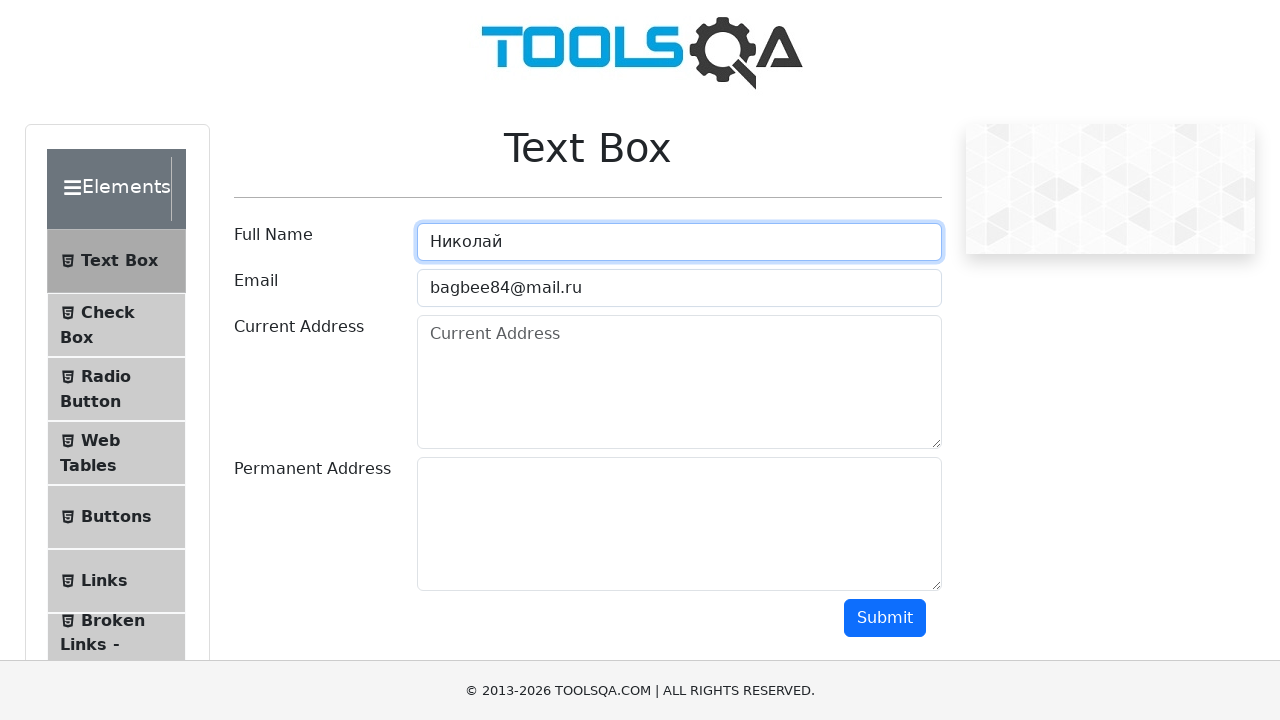

Filled current address field with 'Привет! Как дела?' on #currentAddress
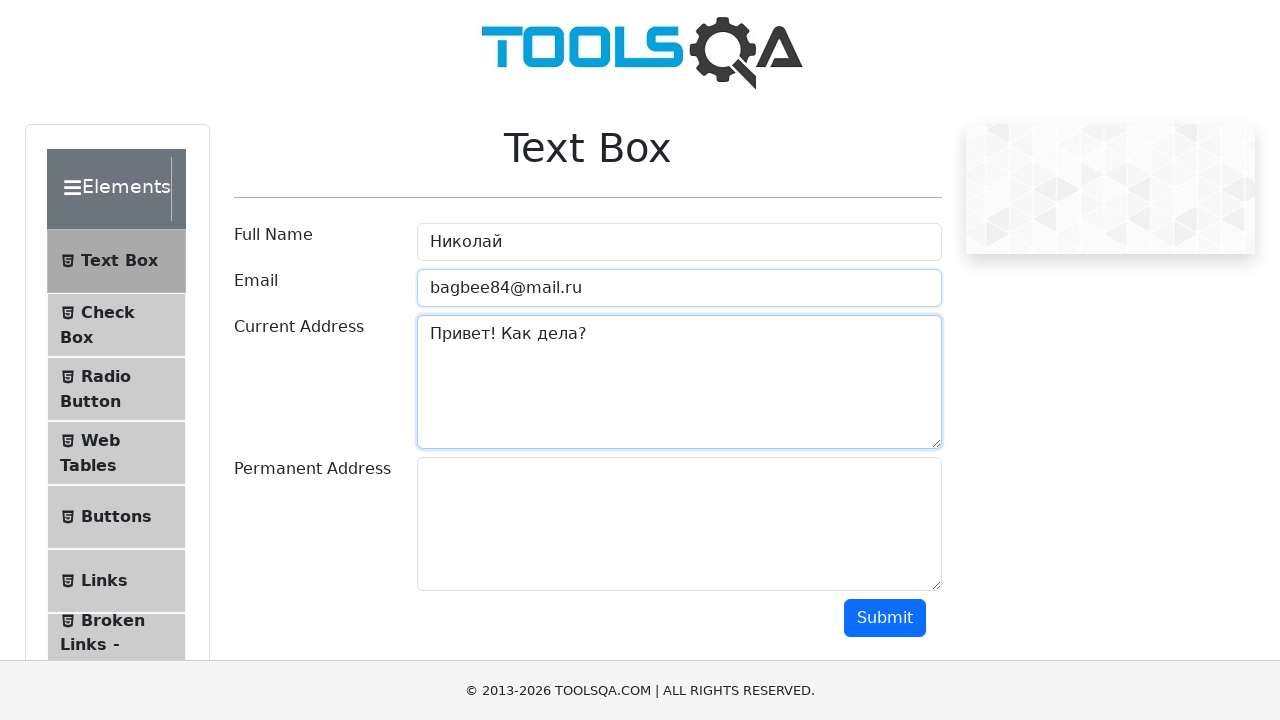

Filled permanent address field with 'Тут будет текст с адресом' on #permanentAddress
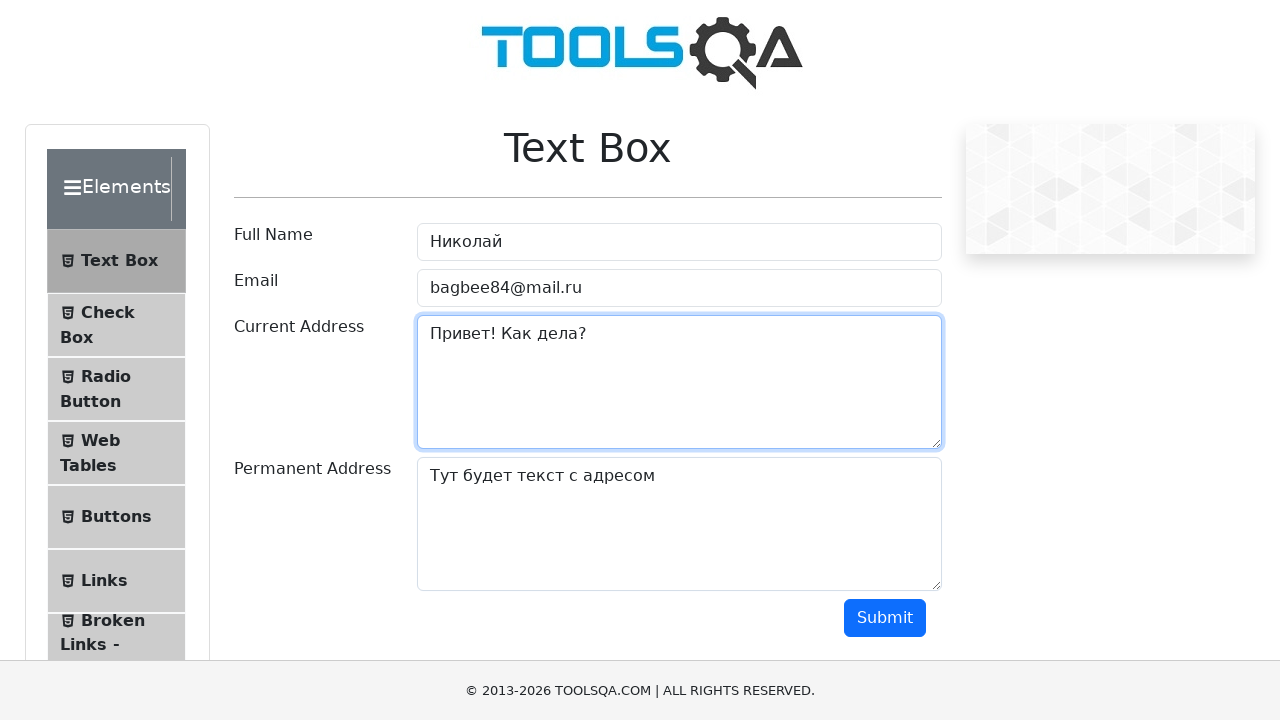

Clicked submit button to submit the form at (885, 618) on #submit
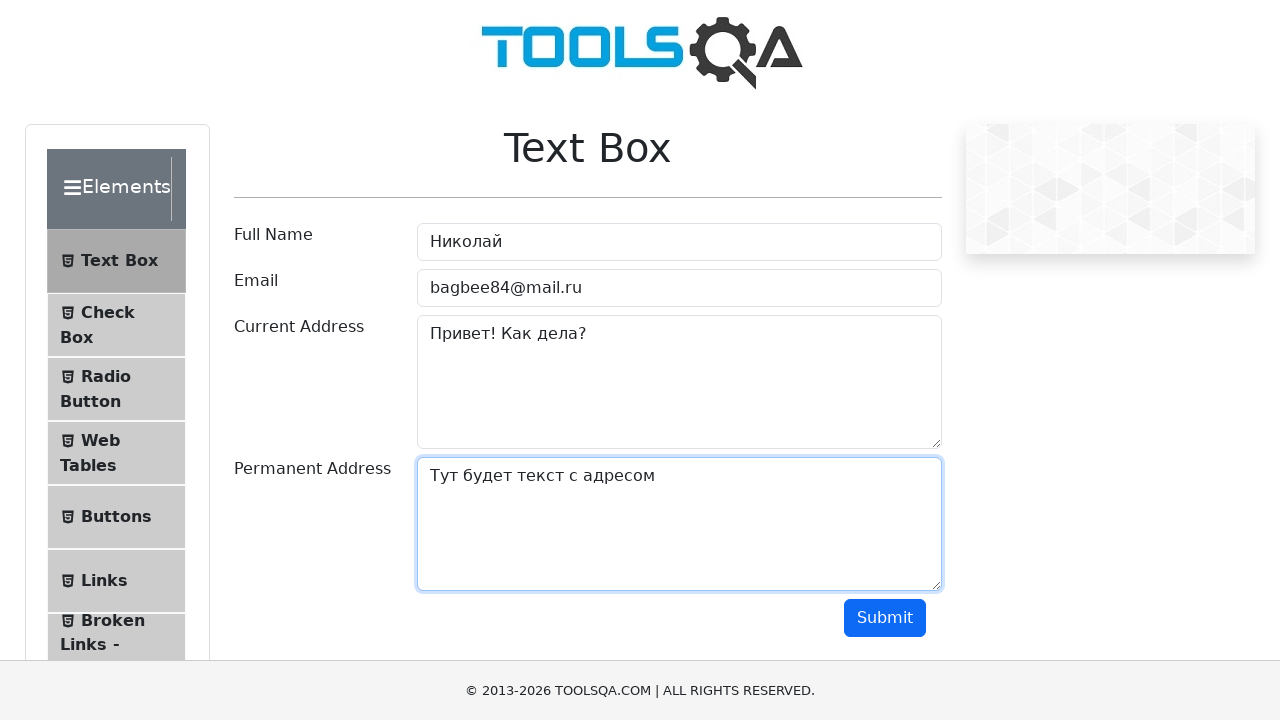

Waited for name result element to appear
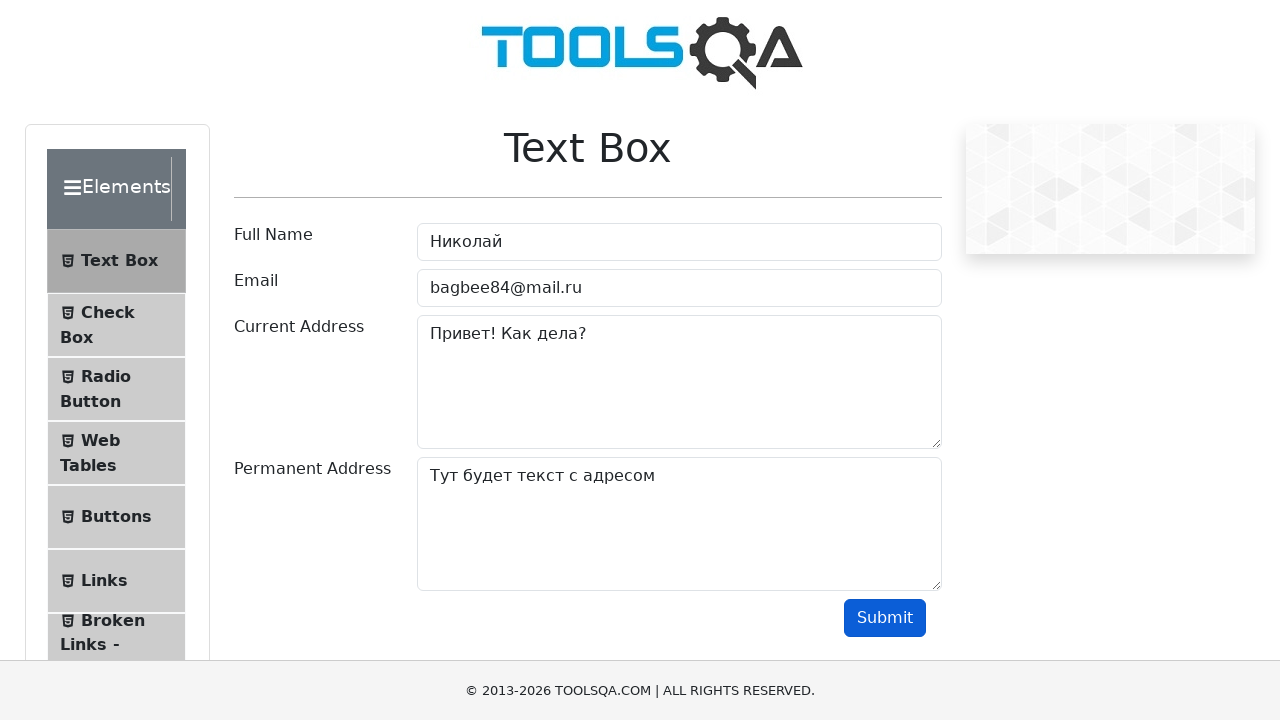

Waited for email result element to appear
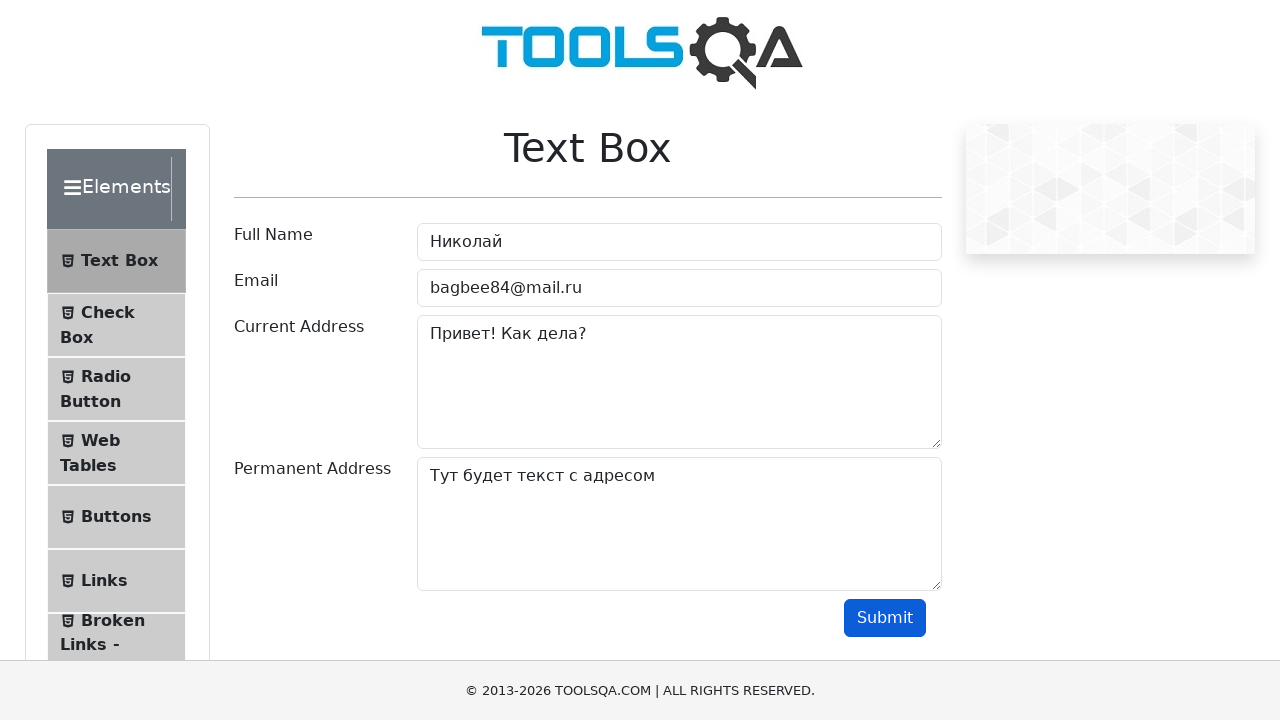

Located name result element
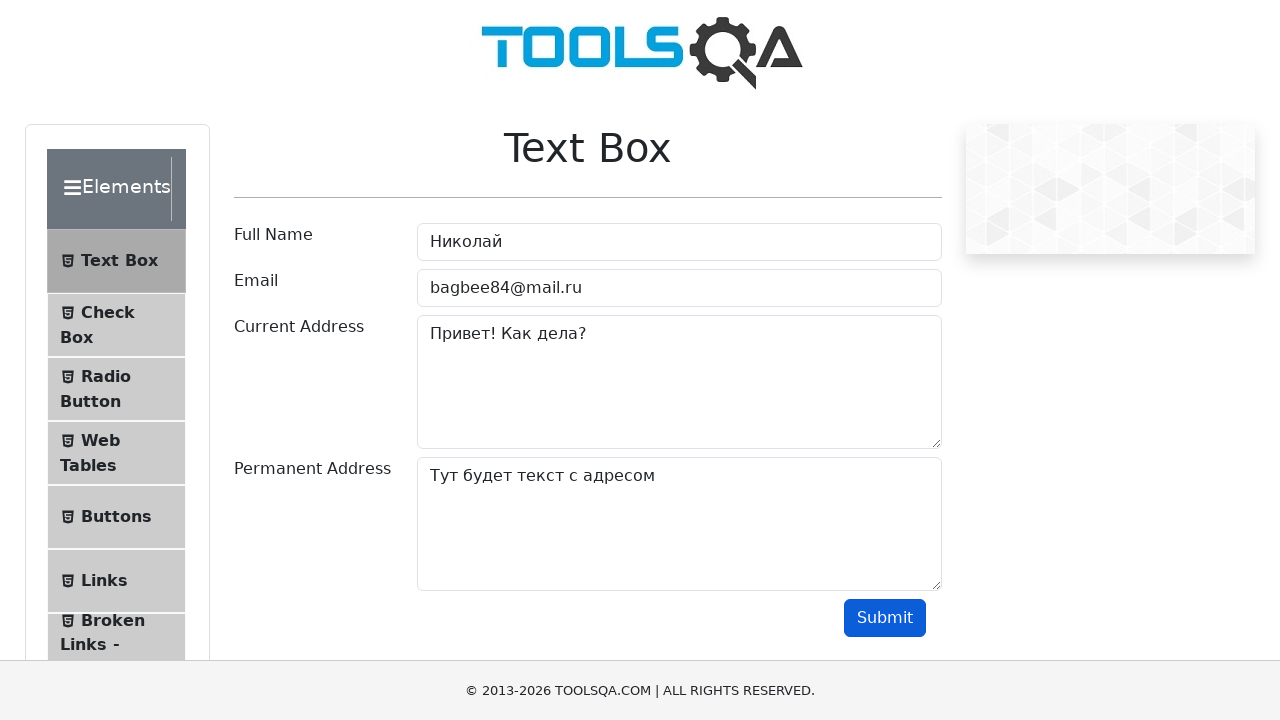

Located email result element
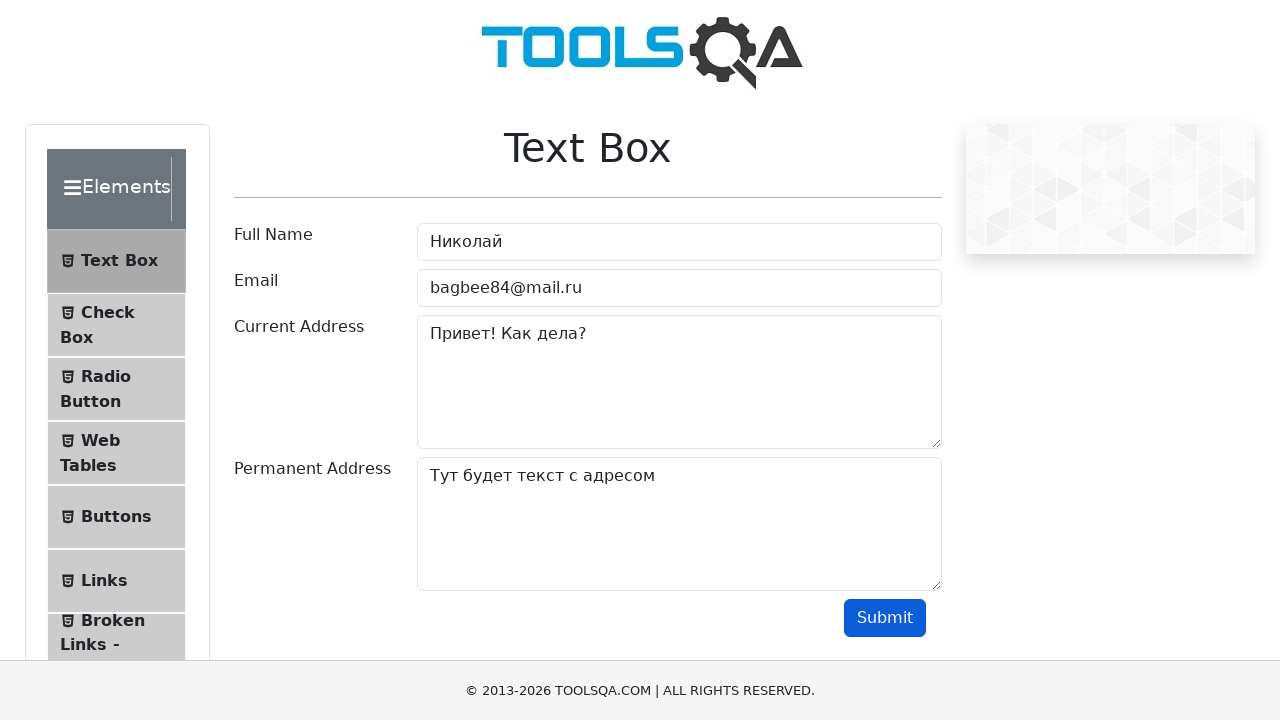

Extracted and cleaned name value from result element
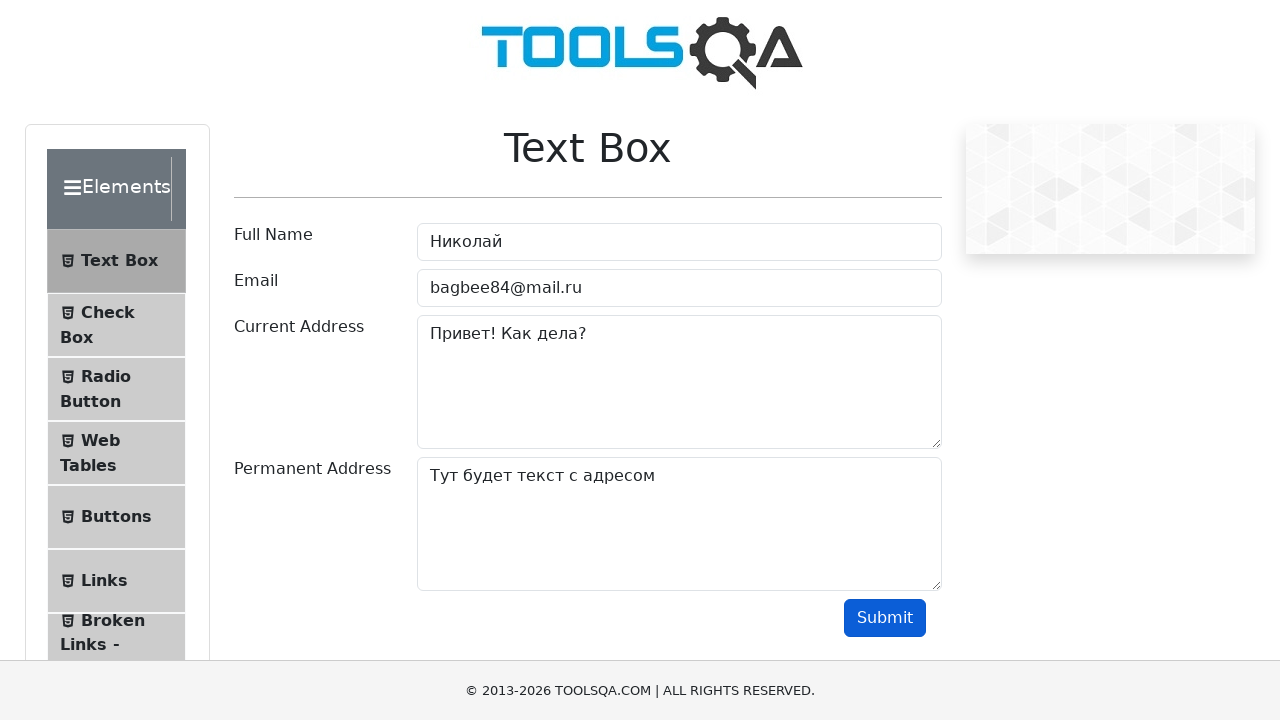

Extracted and cleaned email value from result element
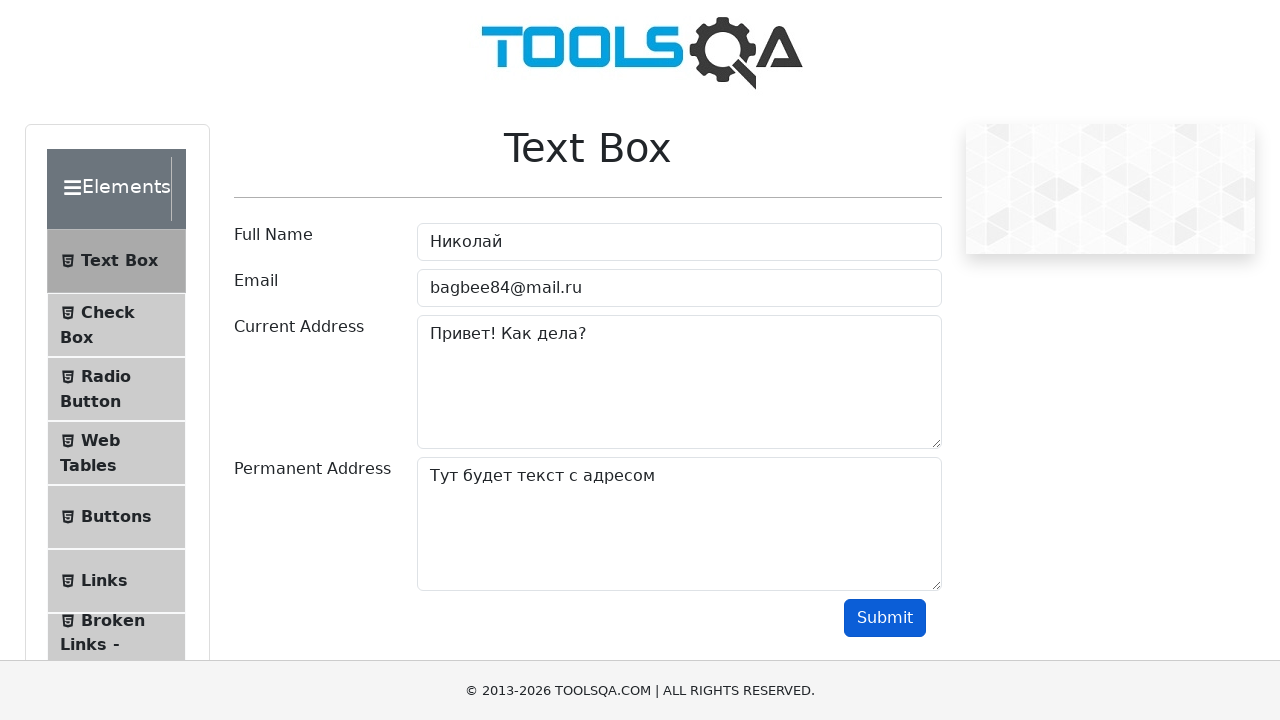

Verified submitted name matches expected value 'Николай'
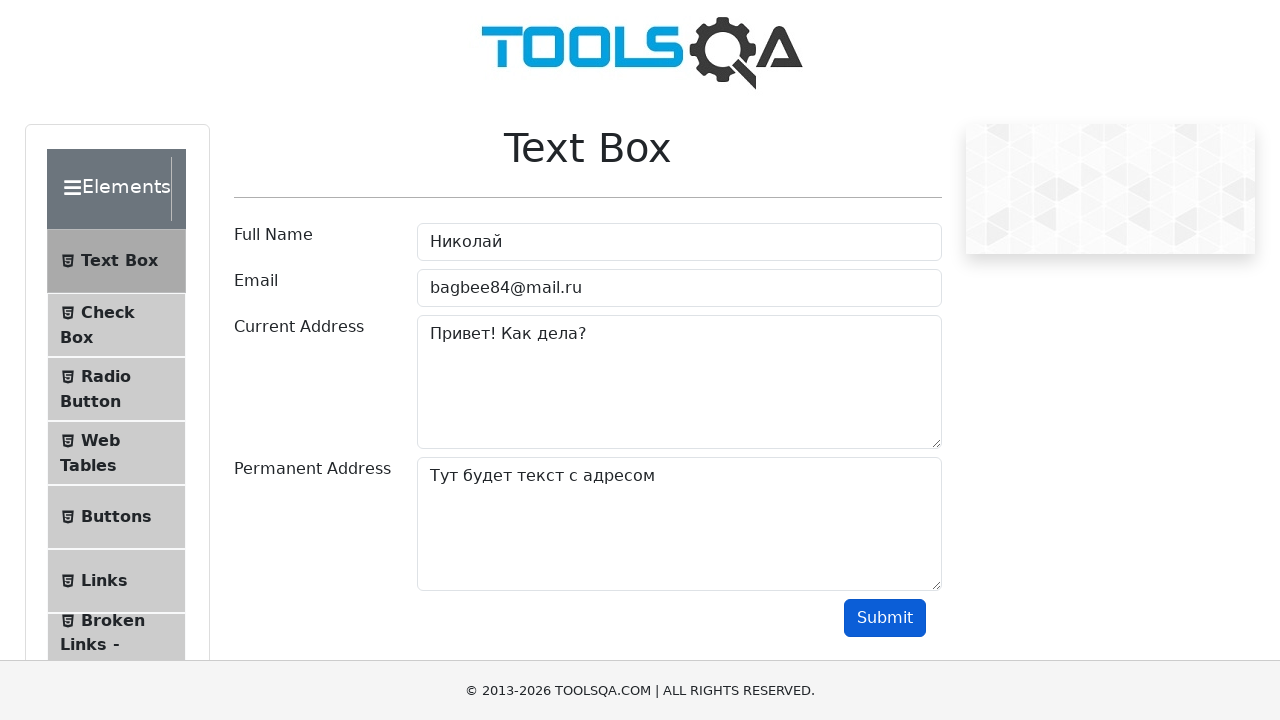

Verified submitted email matches expected value 'bagbee84@mail.ru'
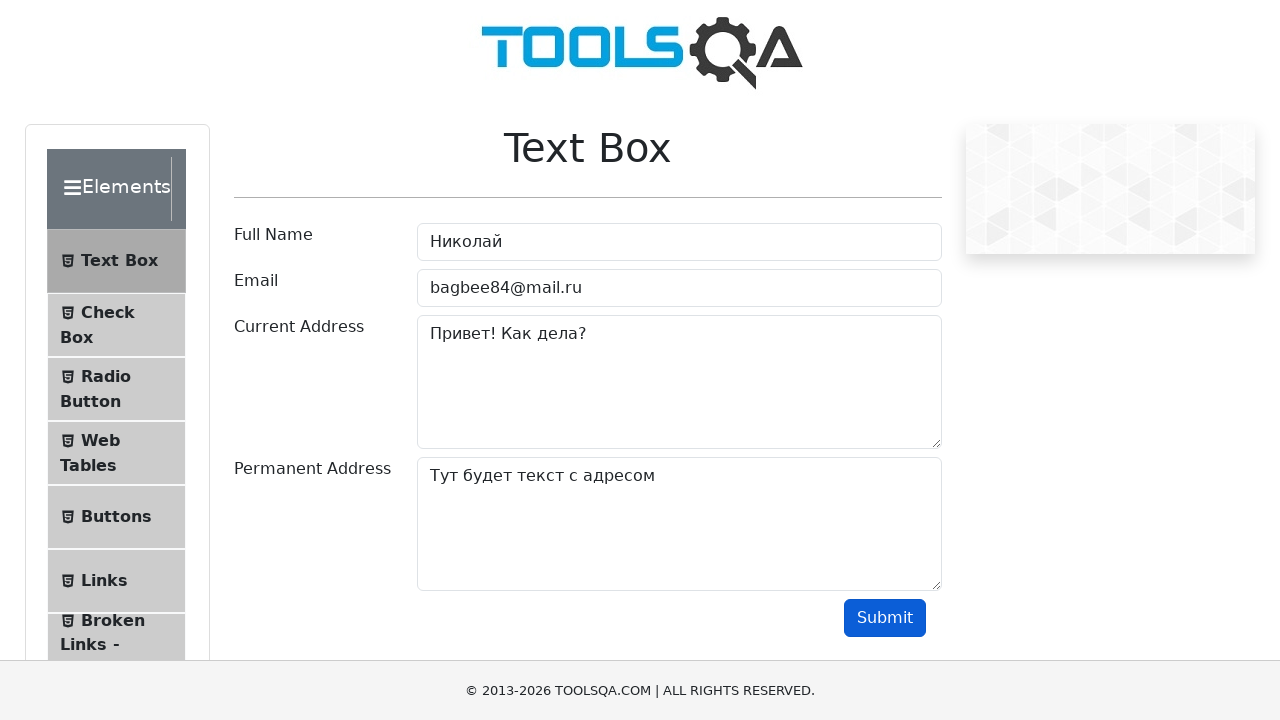

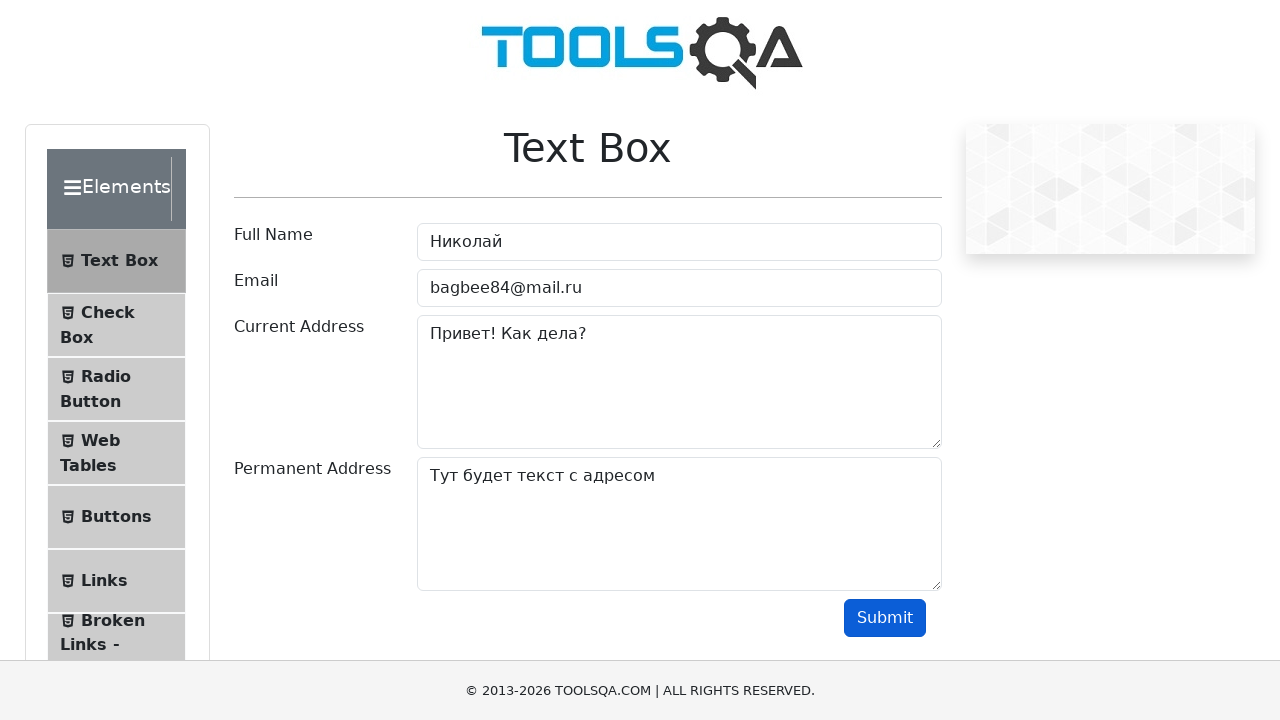